Tests various CSS selector locator strategies on a sample web form by finding elements using different CSS selector patterns (ID, class, tag, attribute) and verifying input functionality

Starting URL: https://www.selenium.dev/selenium/web/web-form.html

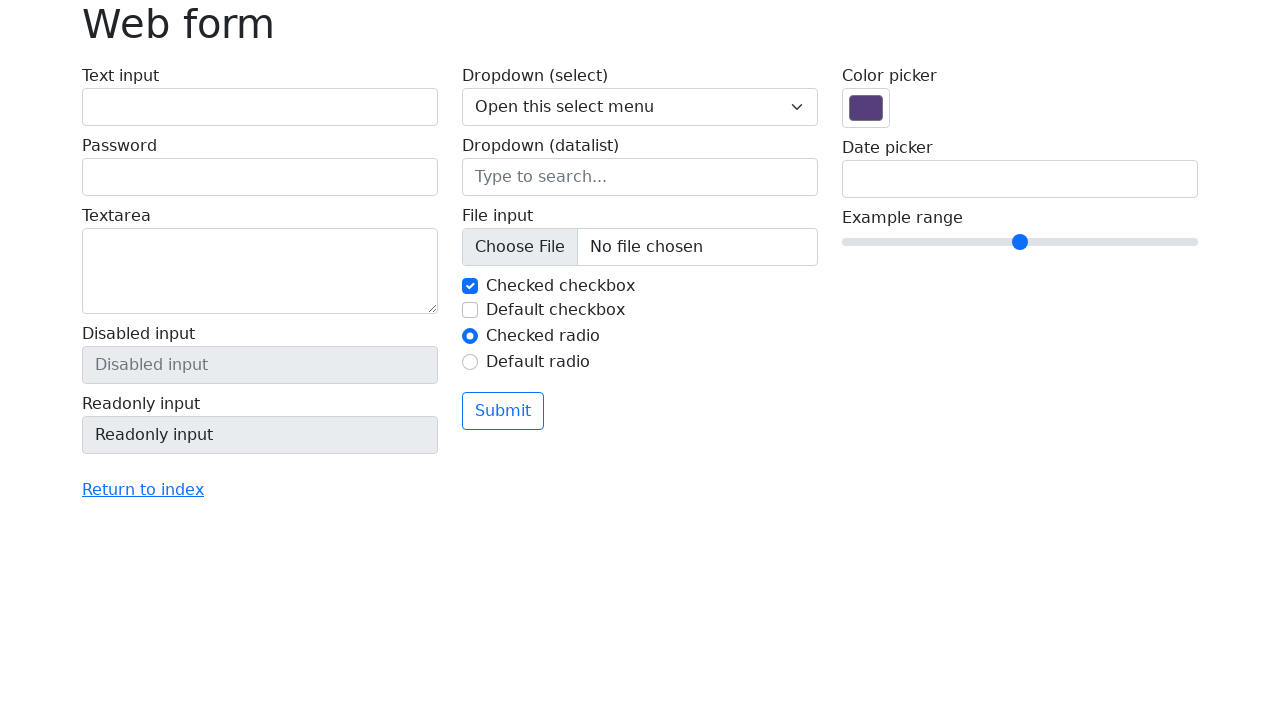

Navigated to Selenium web form test page
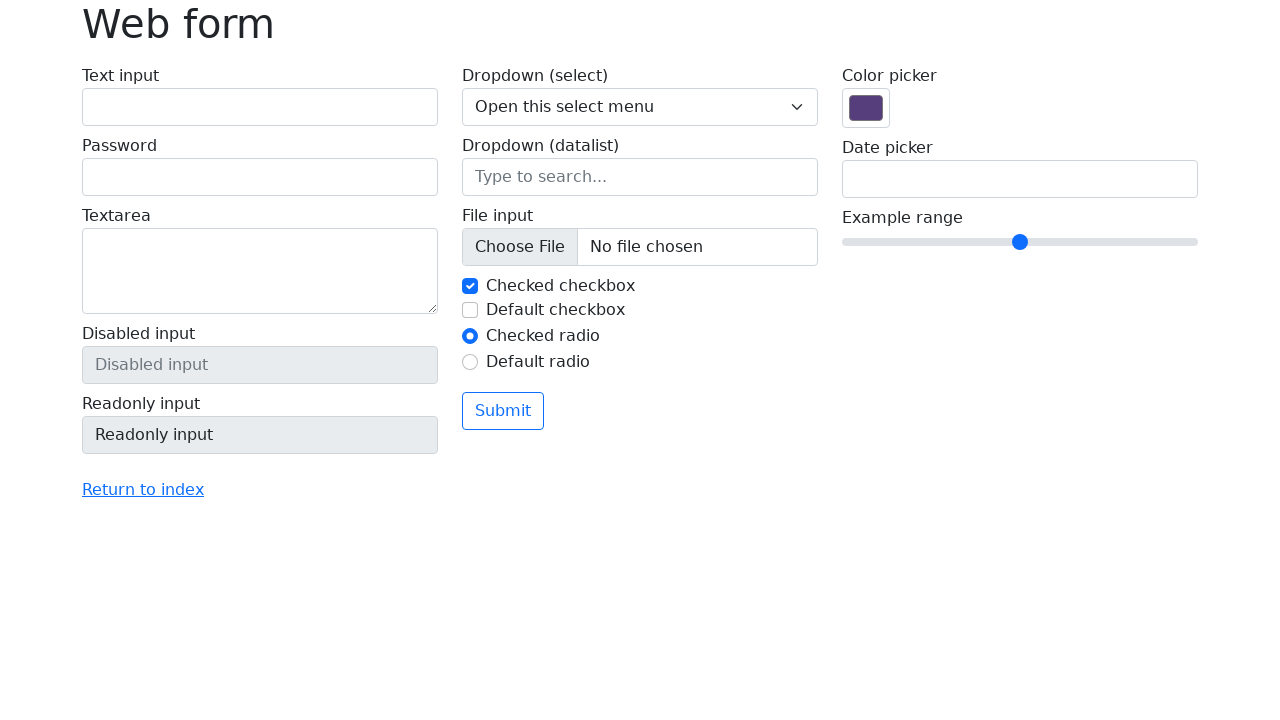

Located text input element using CSS ID selector '#my-text-id'
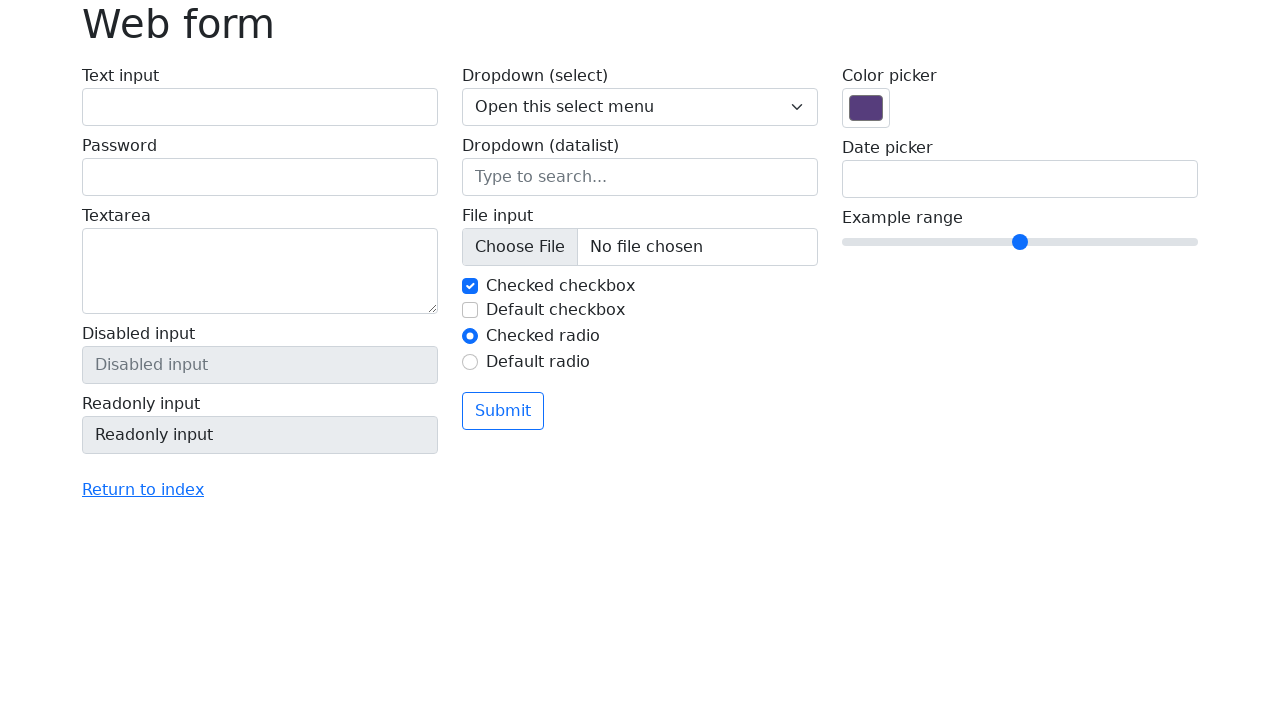

Clicked on the ID-located element at (260, 107) on #my-text-id
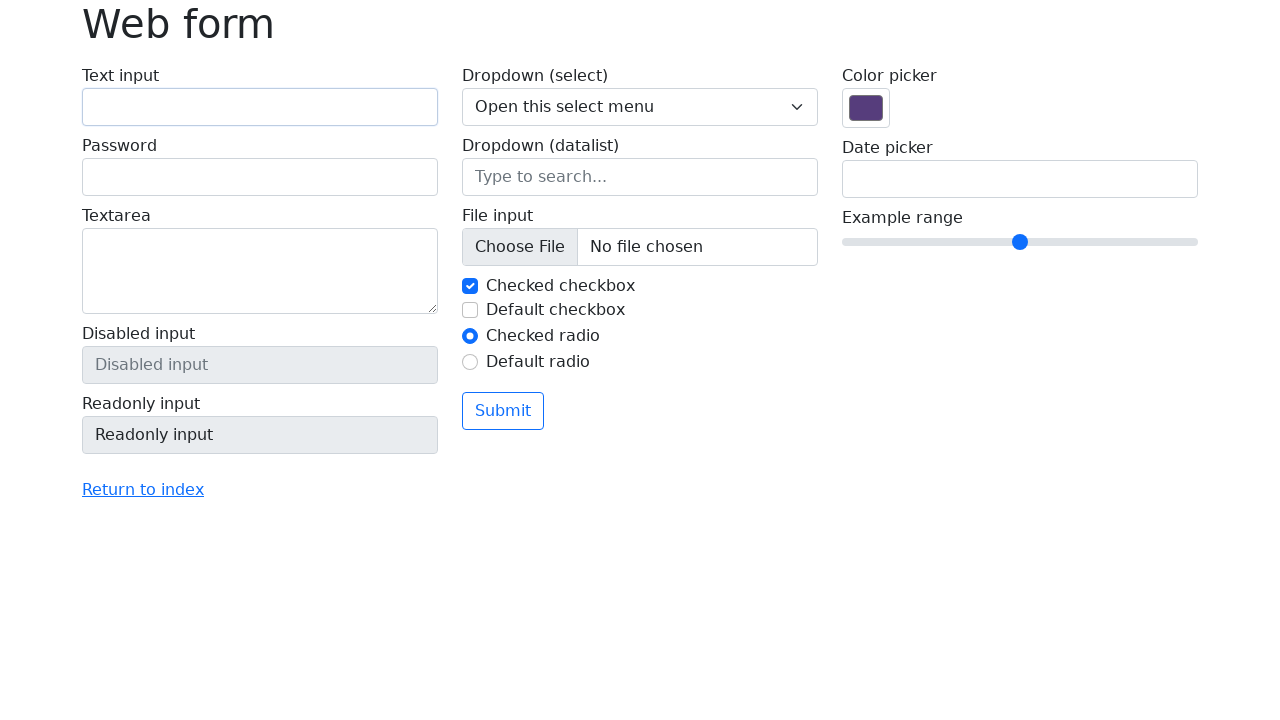

Filled ID-located element with 'selementById' on #my-text-id
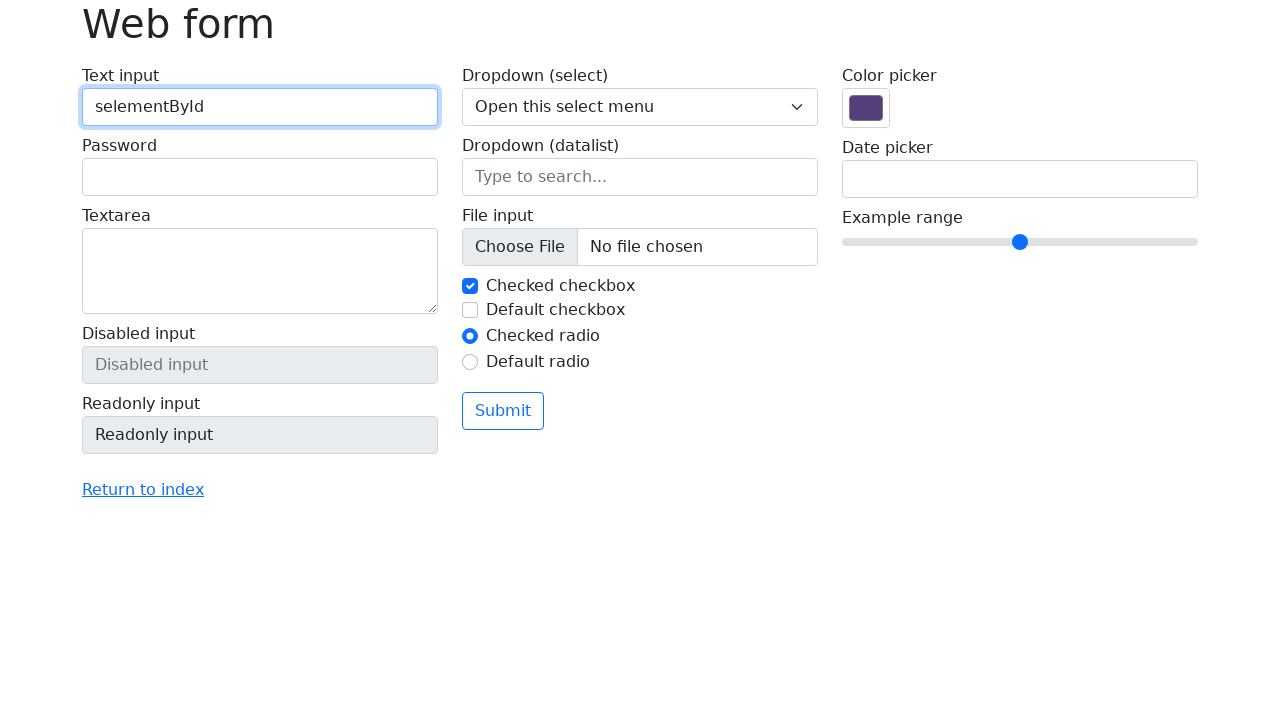

Verified input value equals 'selementById'
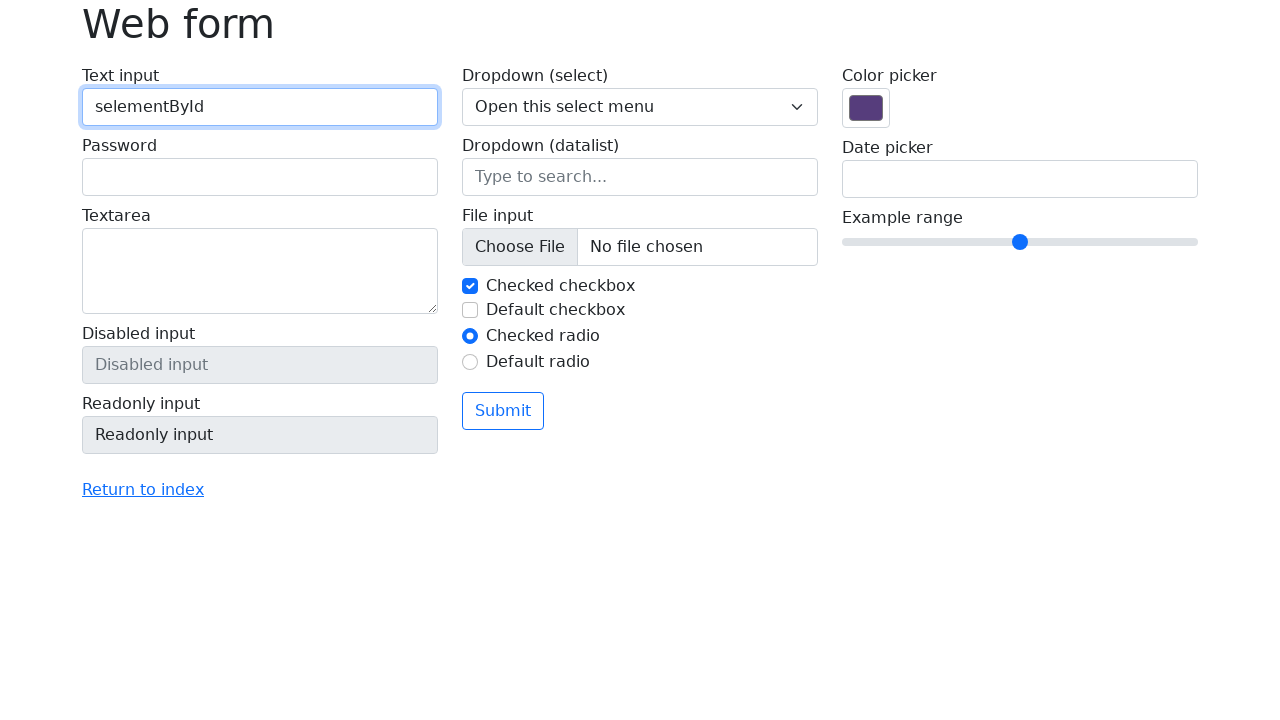

Cleared the ID-located input field on #my-text-id
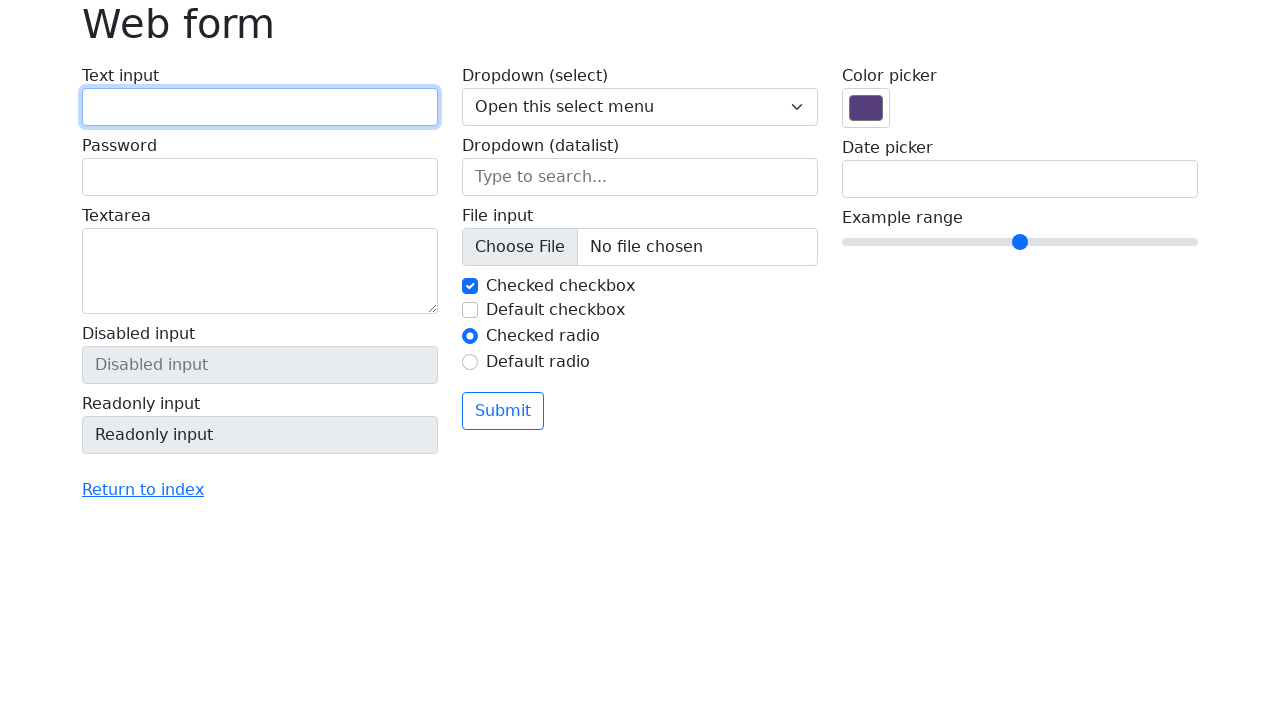

Located first element using CSS class selector '.form-control'
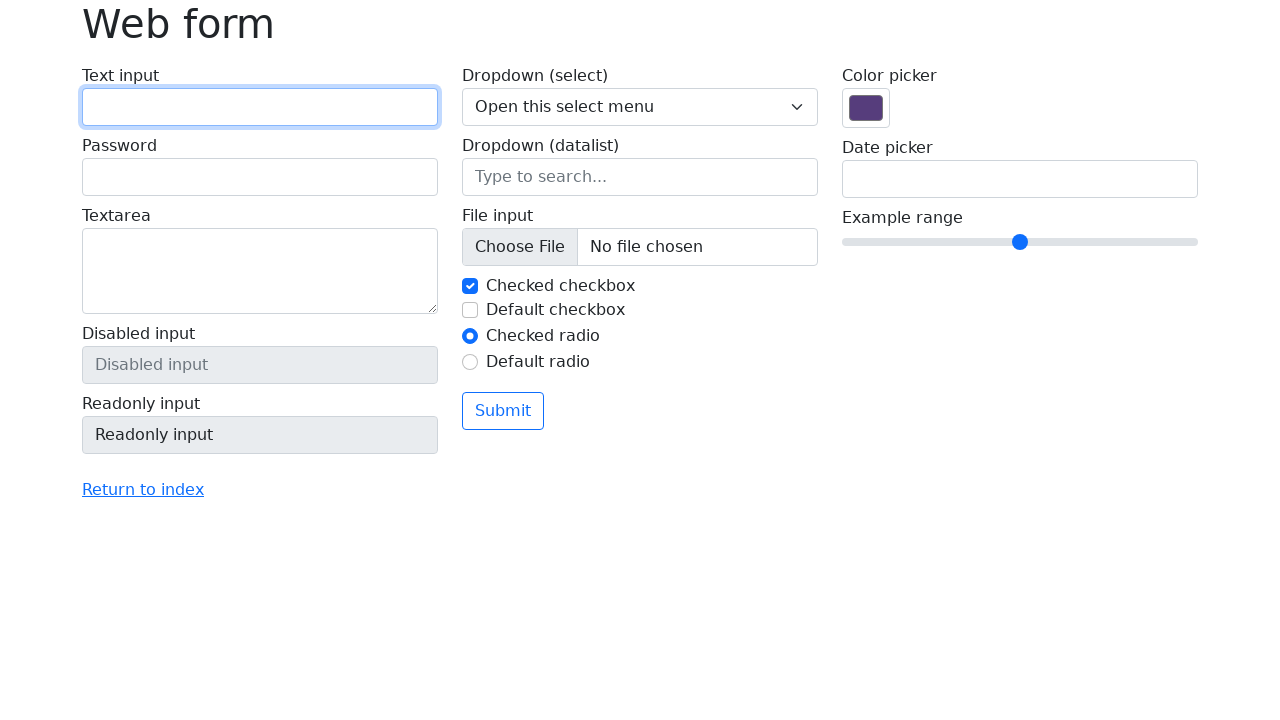

Filled class-located element with 'selementByClassName' on .form-control >> nth=0
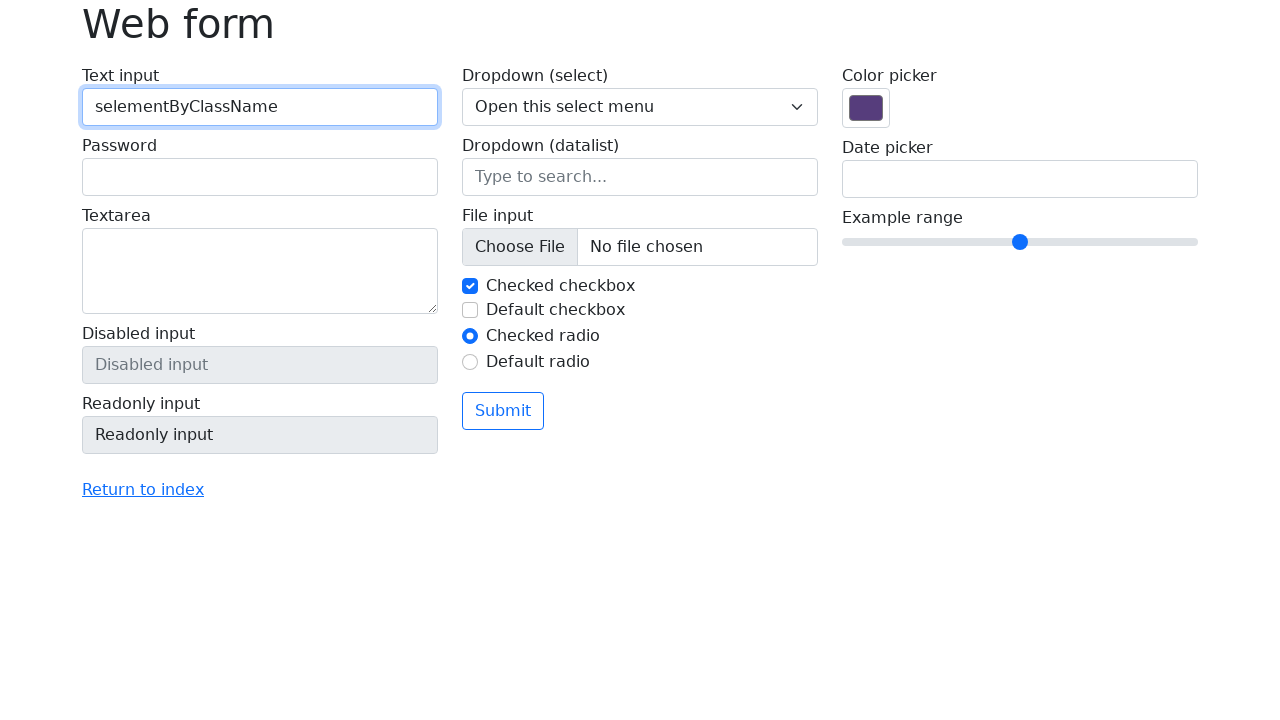

Verified input value equals 'selementByClassName'
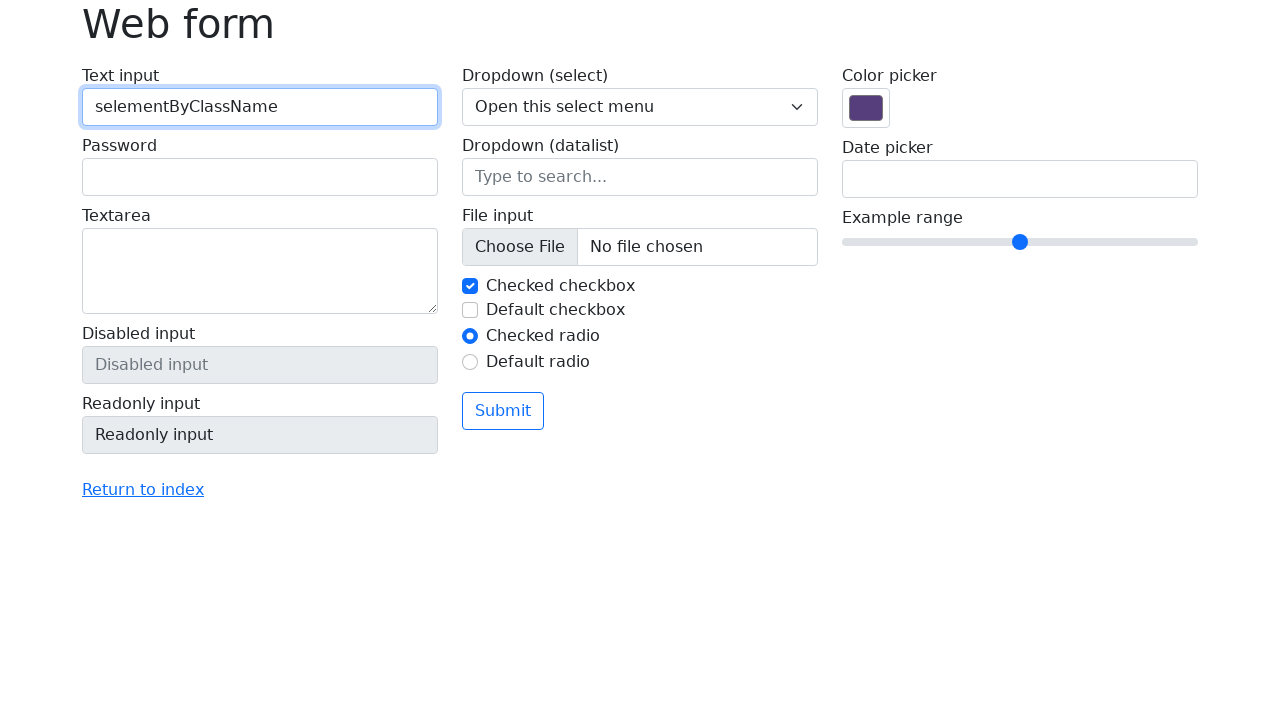

Cleared the class-located input field on .form-control >> nth=0
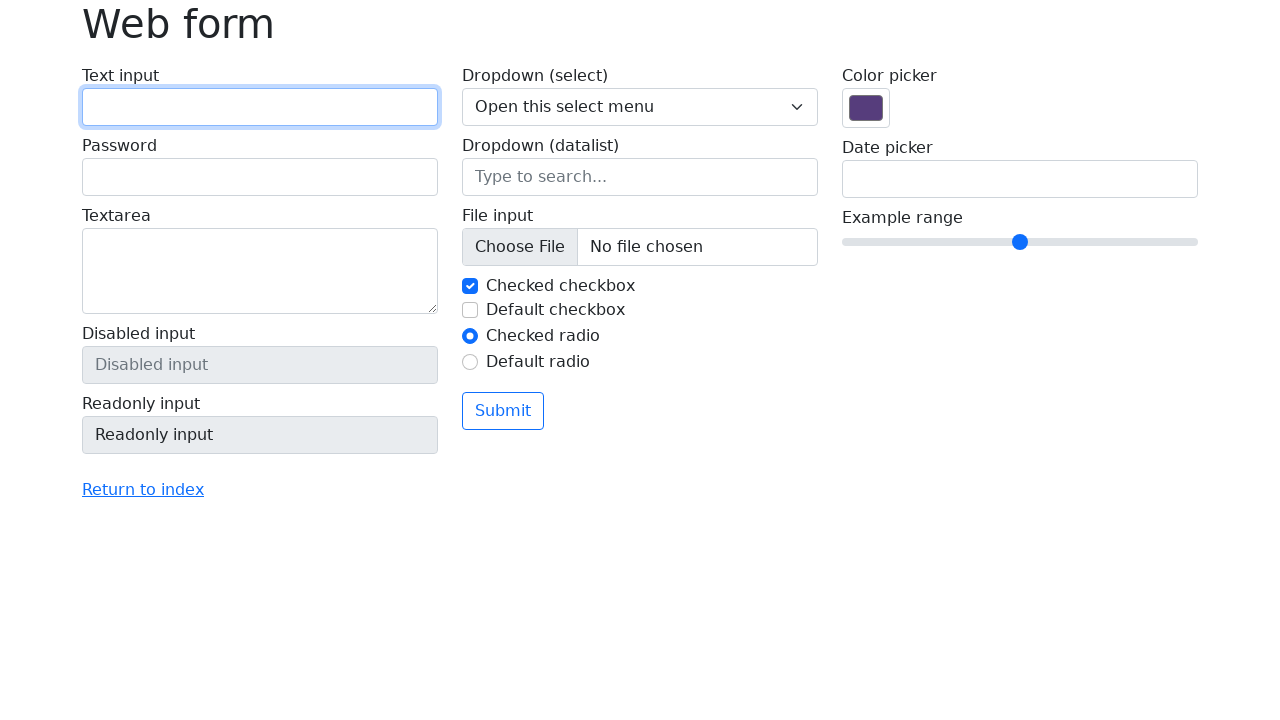

Located textarea element using CSS tag selector 'textarea'
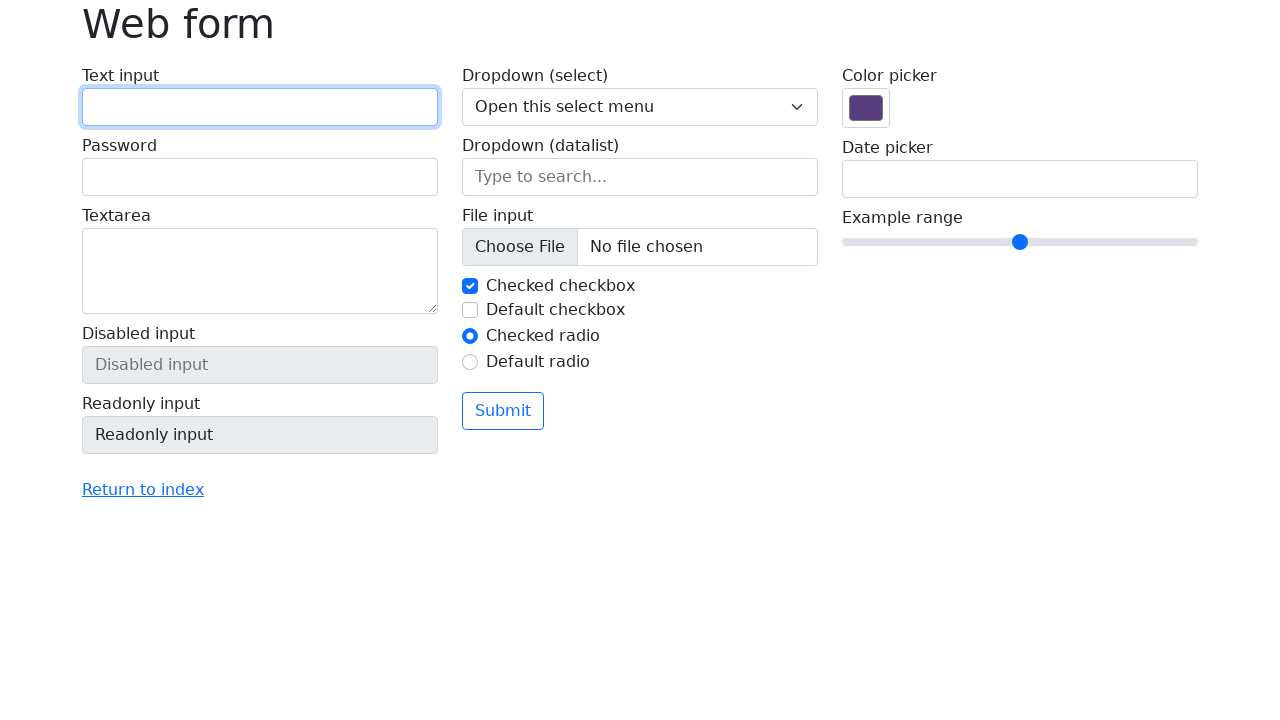

Filled textarea element with 'selementByTagName' on textarea
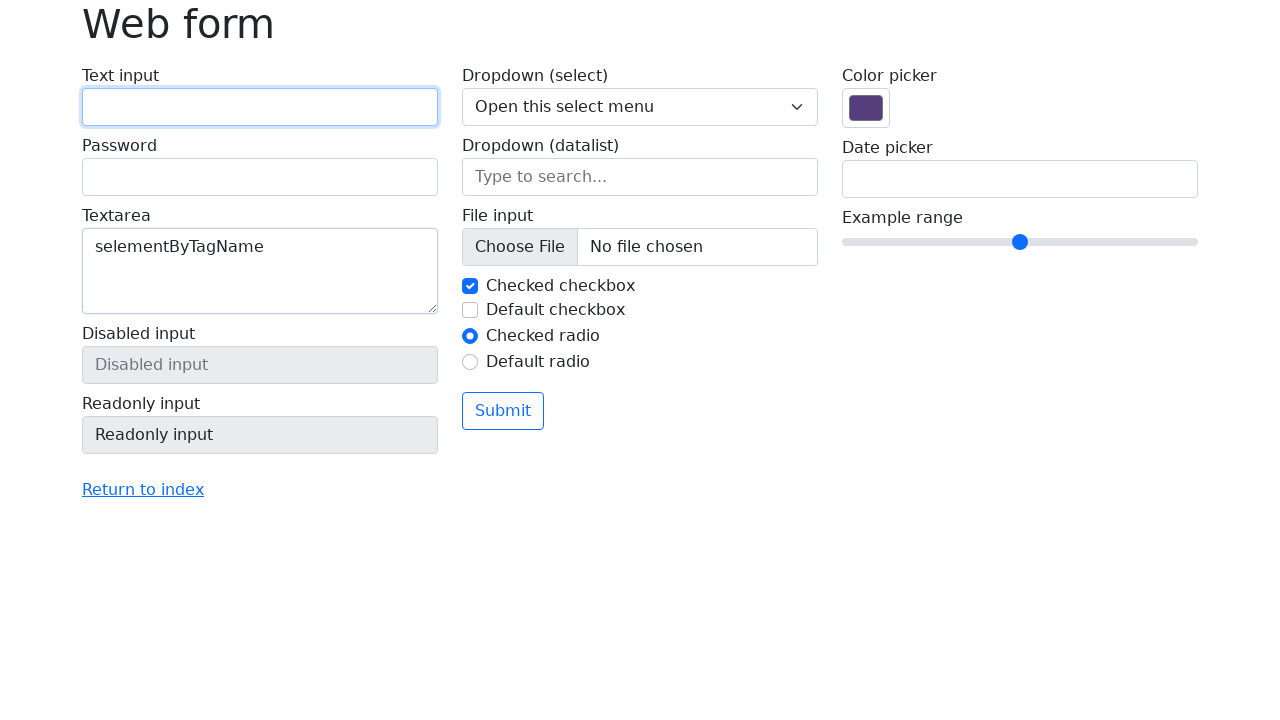

Verified textarea value equals 'selementByTagName'
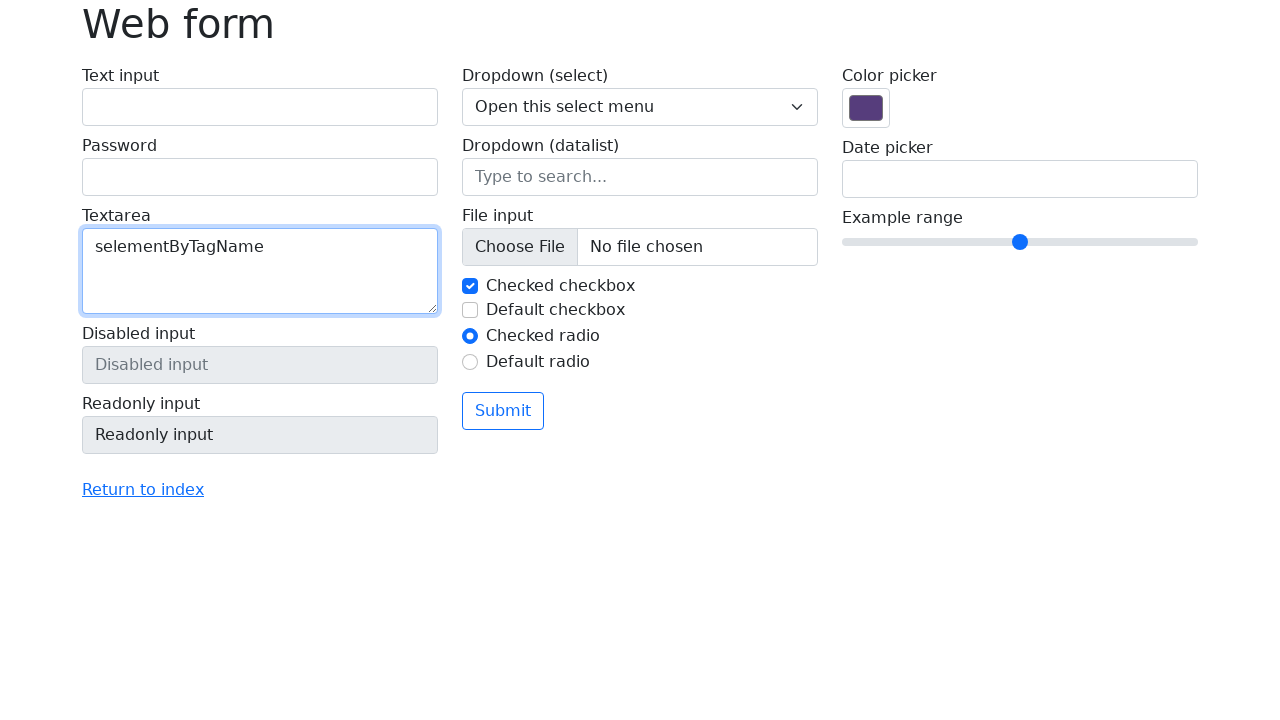

Cleared the textarea element on textarea
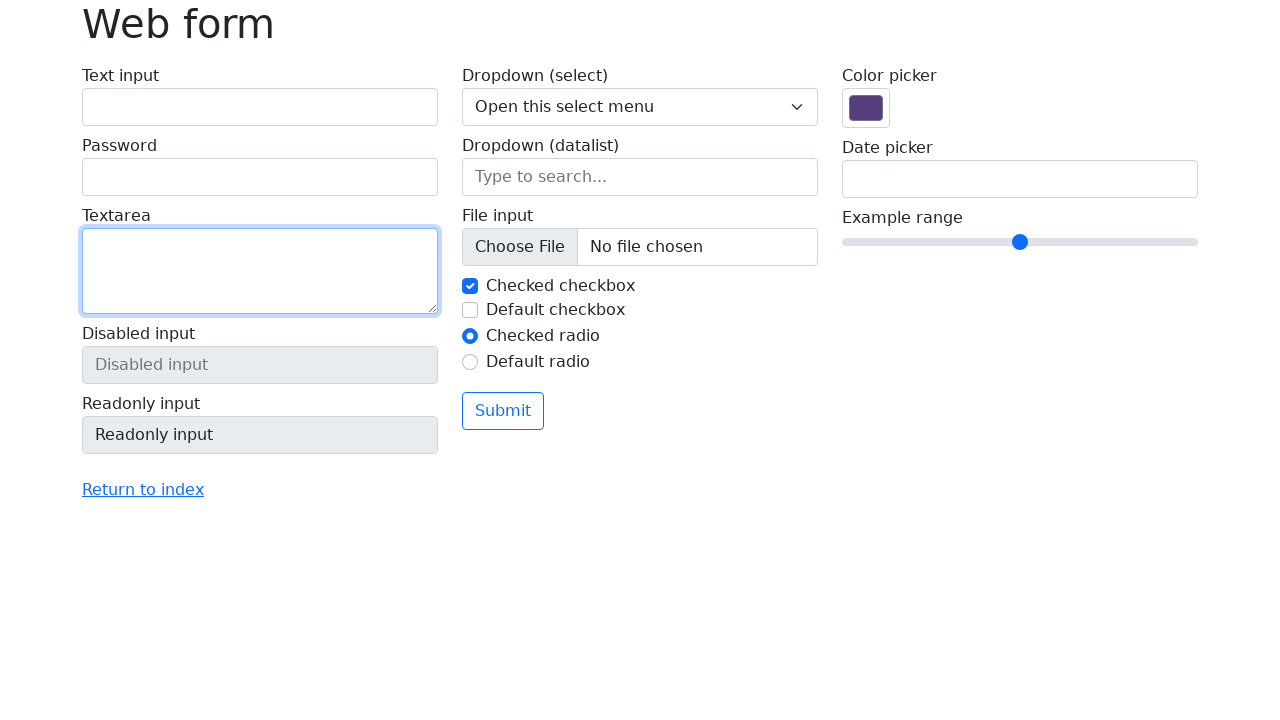

Located element using CSS attribute selector "[id='my-text-id']"
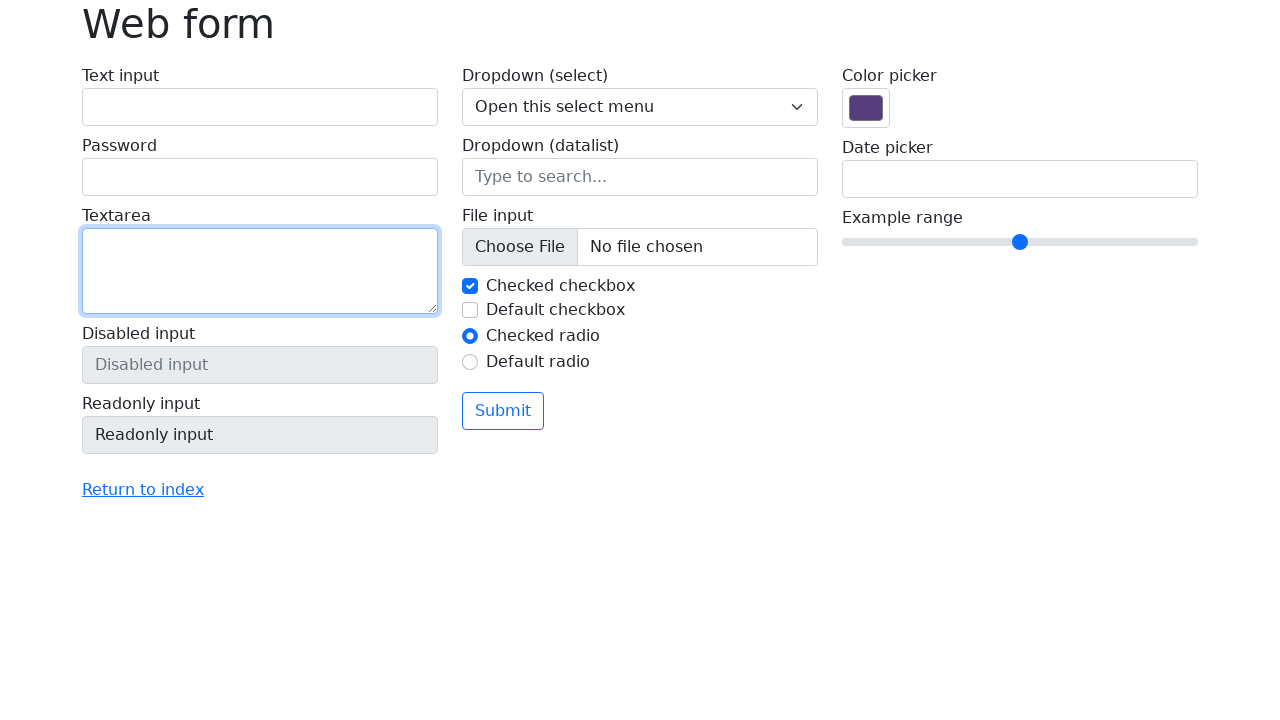

Filled attribute-located element with "[id='my-text-id']" on [id='my-text-id']
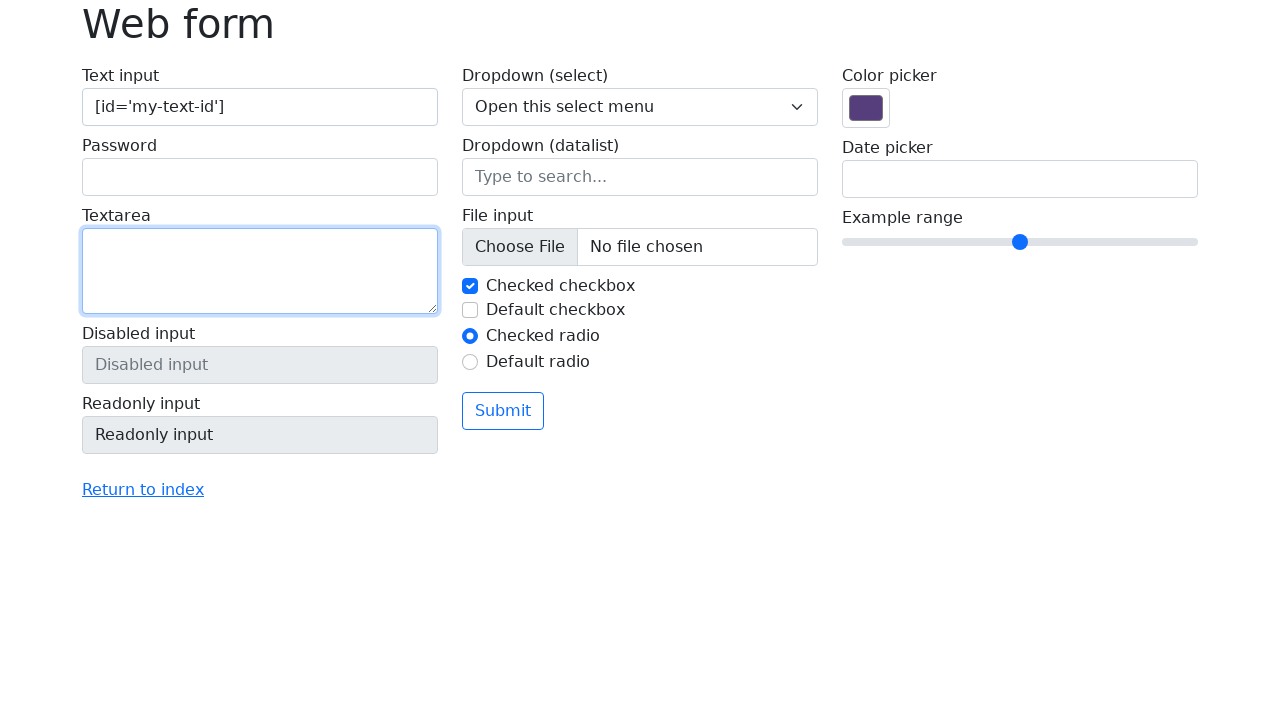

Verified input value equals "[id='my-text-id']"
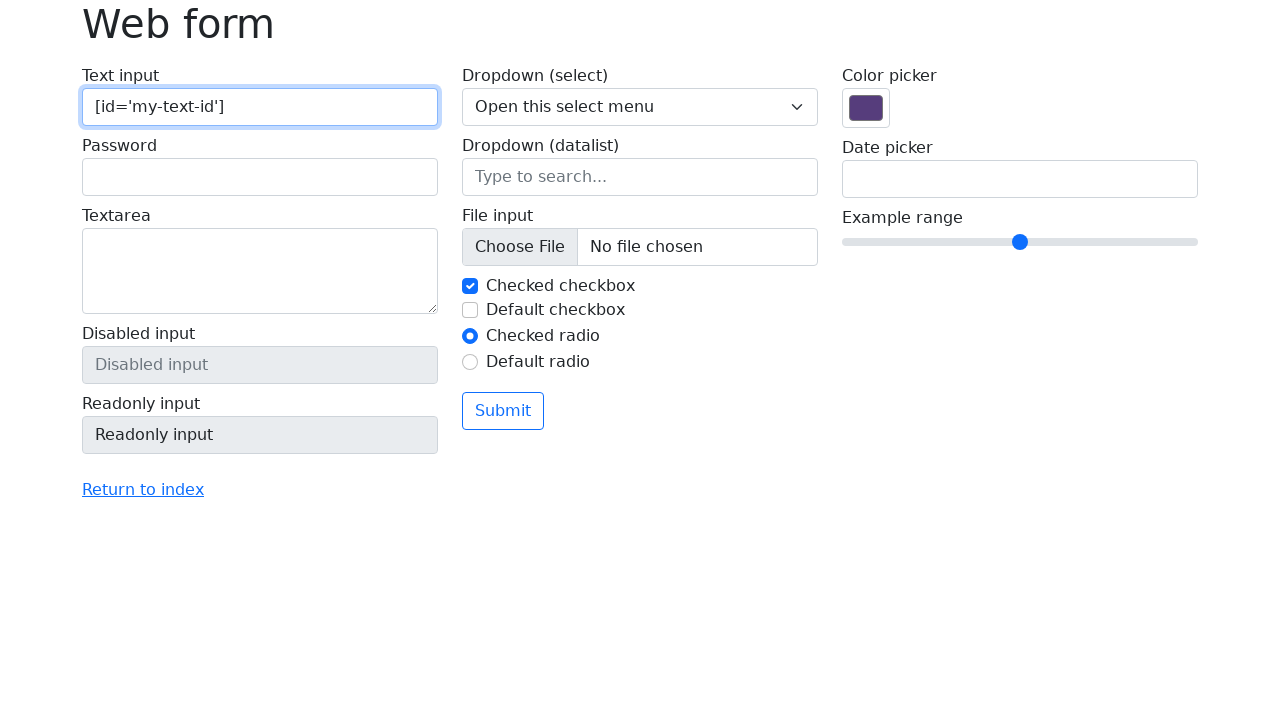

Cleared the attribute-located input field on [id='my-text-id']
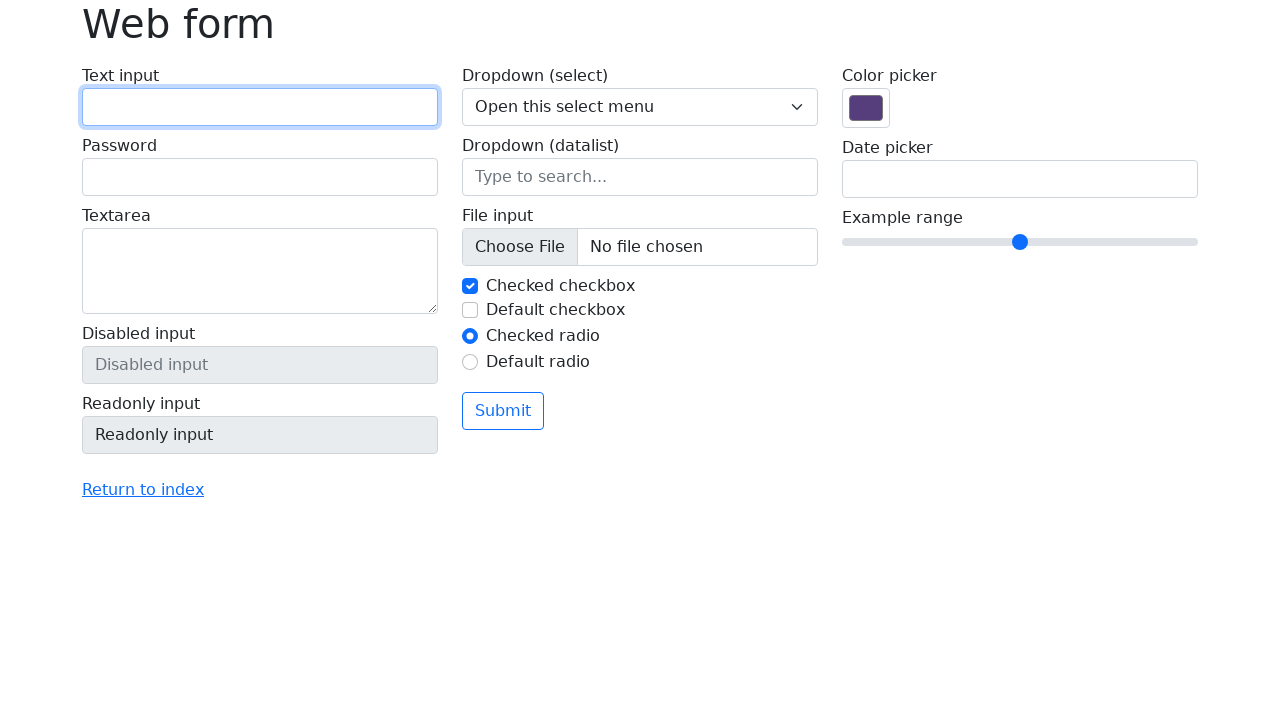

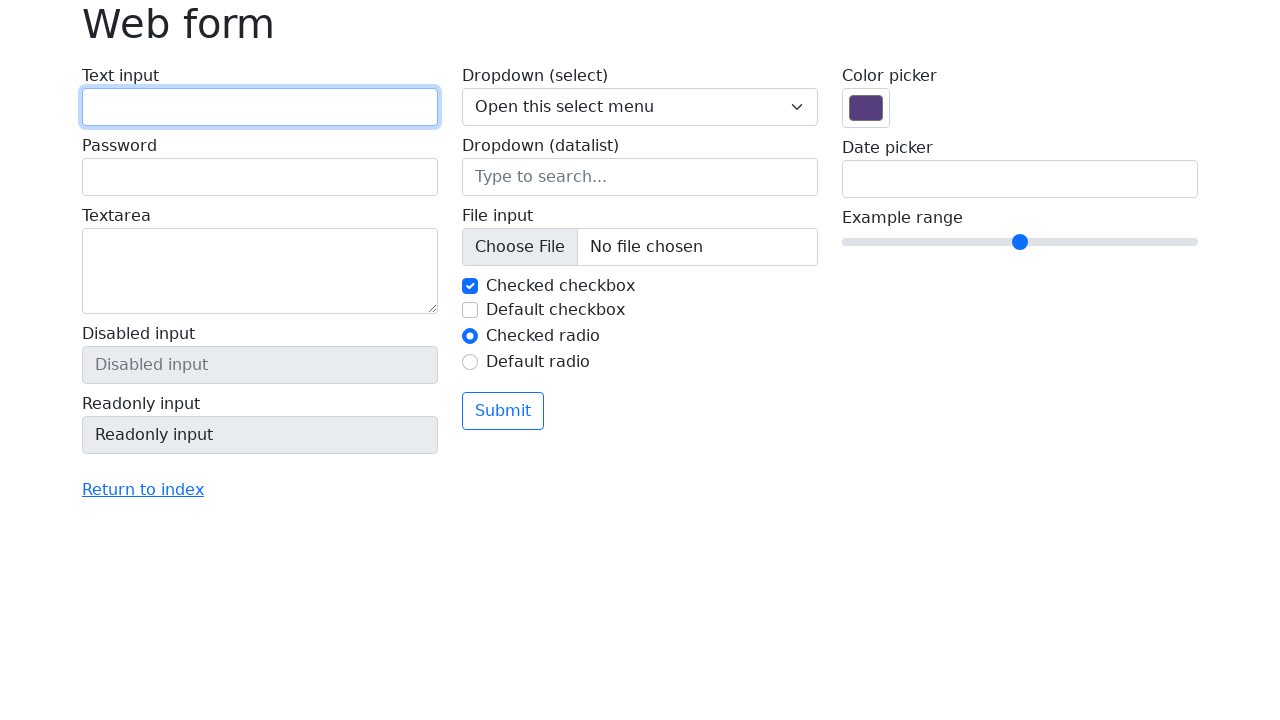